Tests Bootstrap dropdown functionality by clicking the dropdown button and verifying the menu appears with options

Starting URL: https://getbootstrap.com/docs/4.1/components/dropdowns/

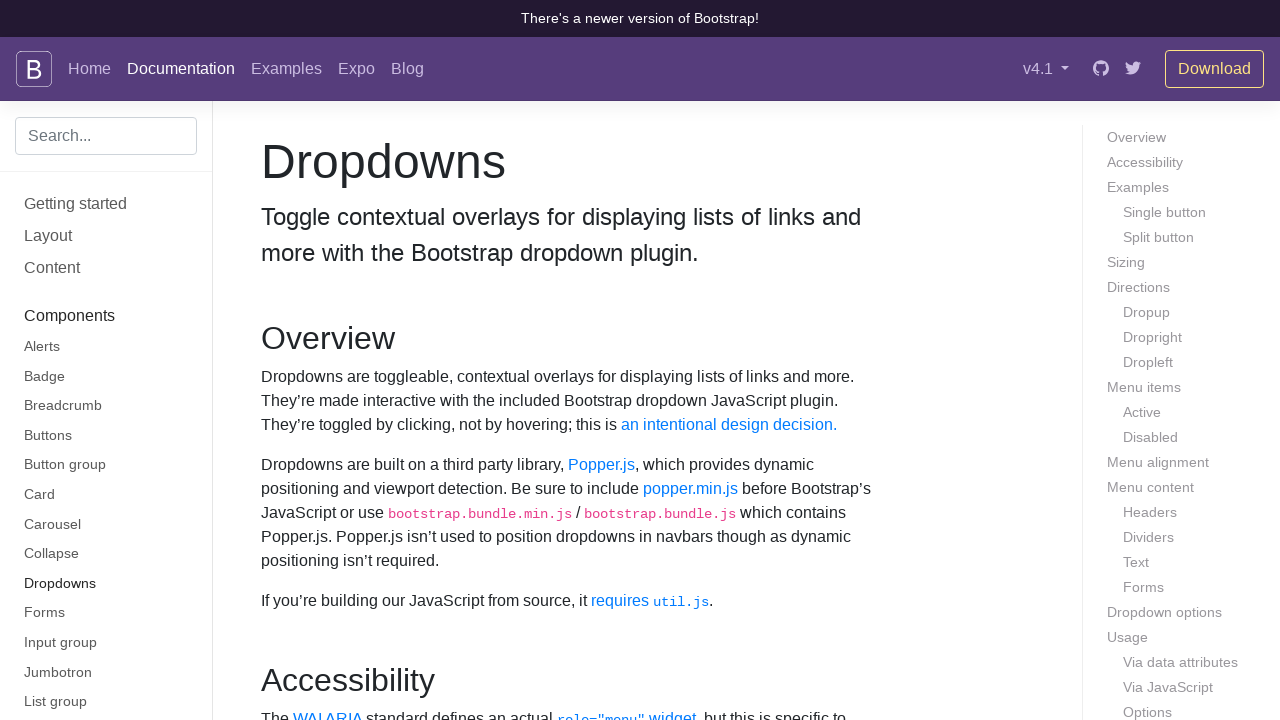

Clicked dropdown button to open menu at (370, 360) on #dropdownMenuButton
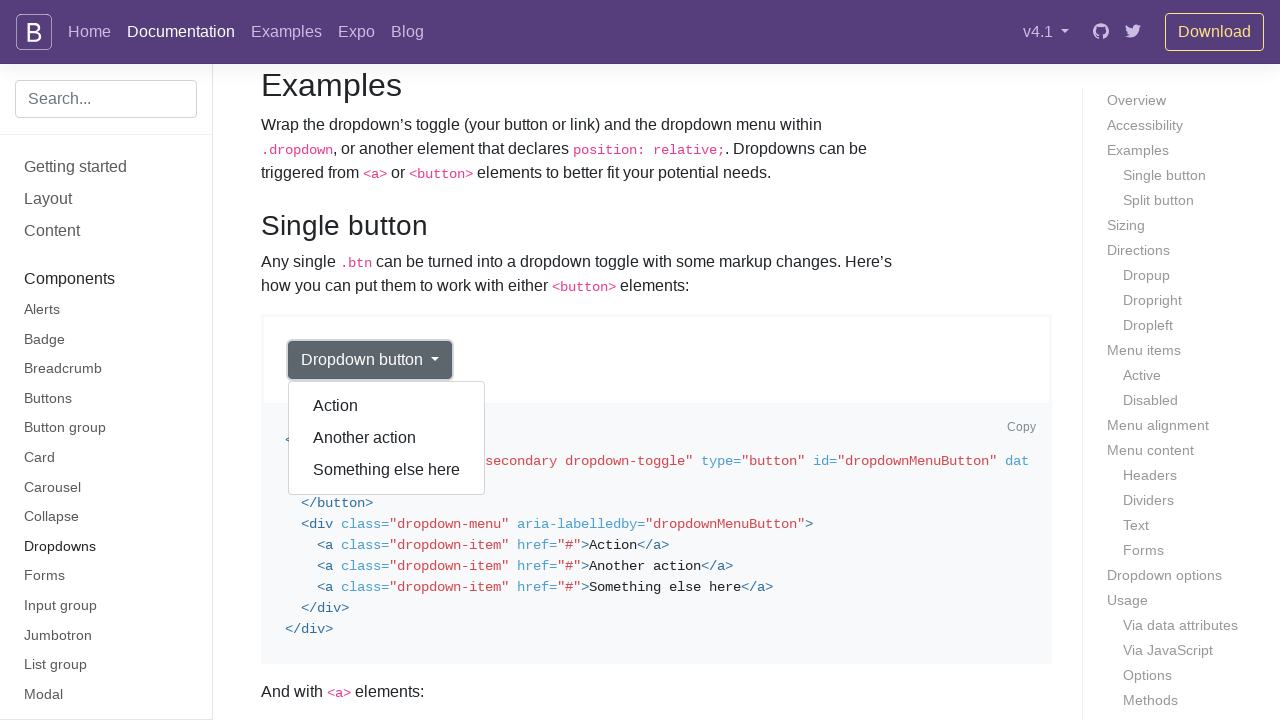

Dropdown menu appeared with options
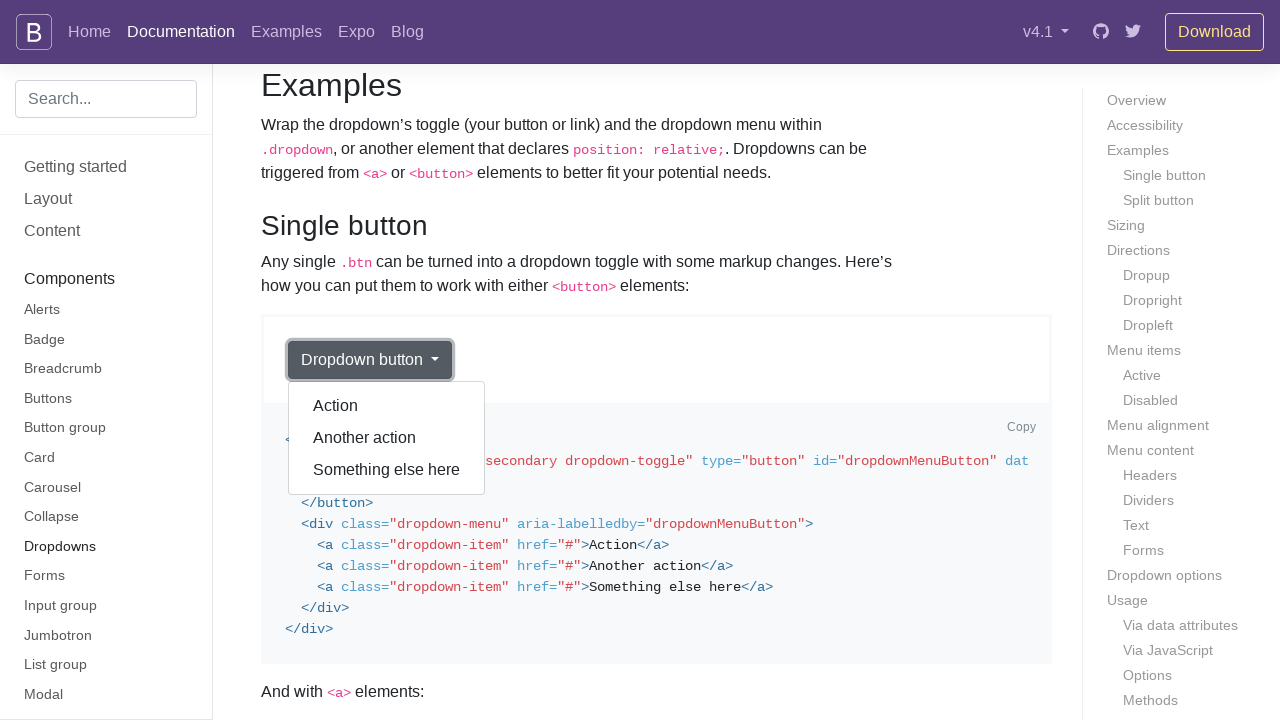

Verified dropdown menu contains 3 items
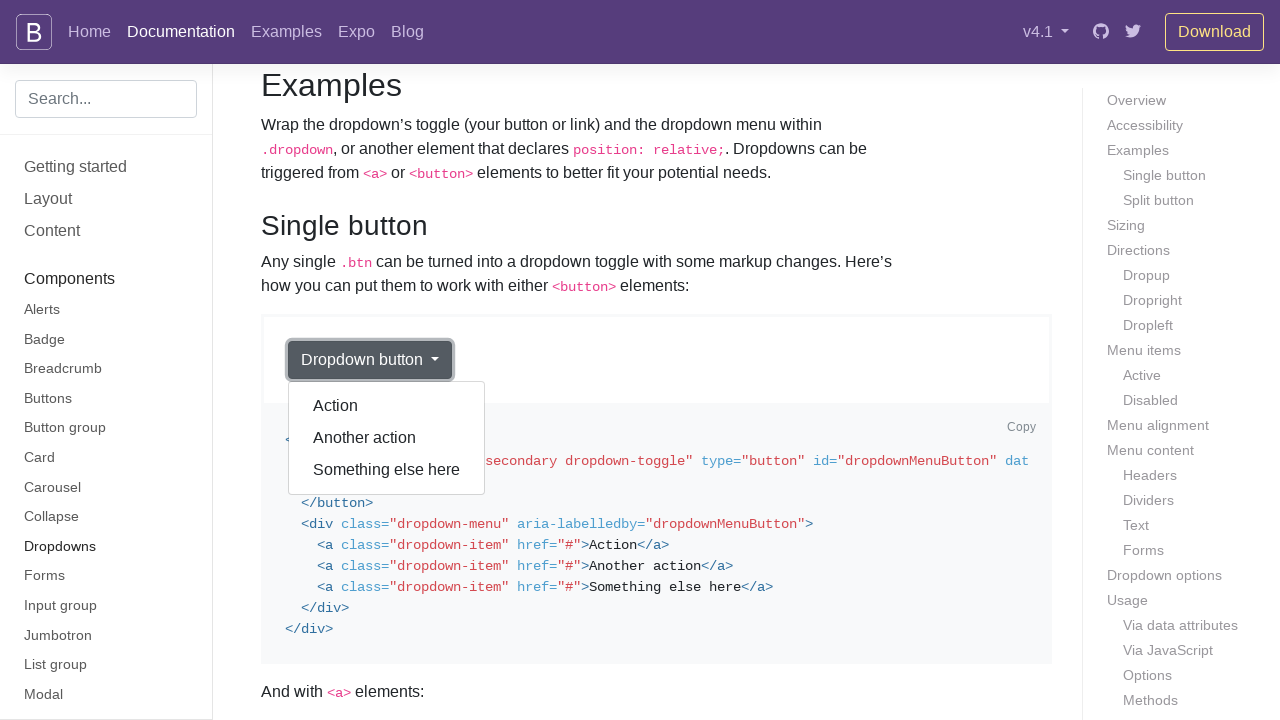

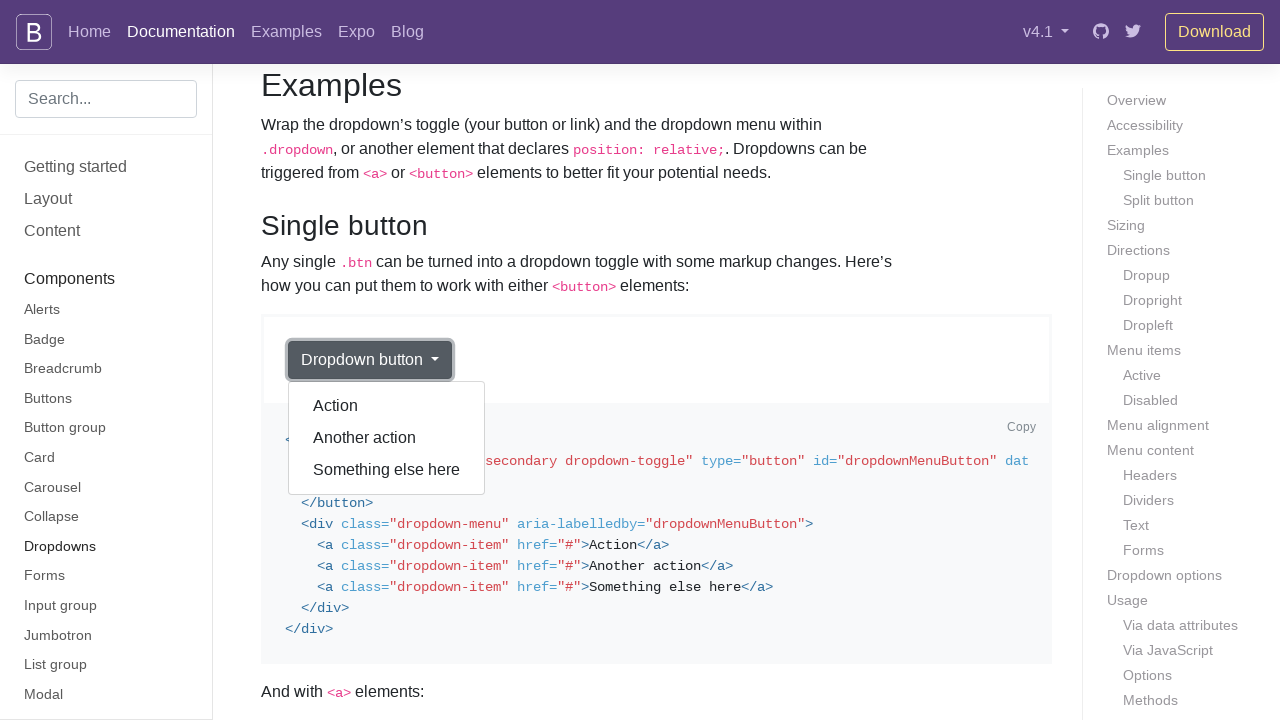